Opens the login page and verifies the login box title is displayed

Starting URL: http://litecart.stqa.ru/en/

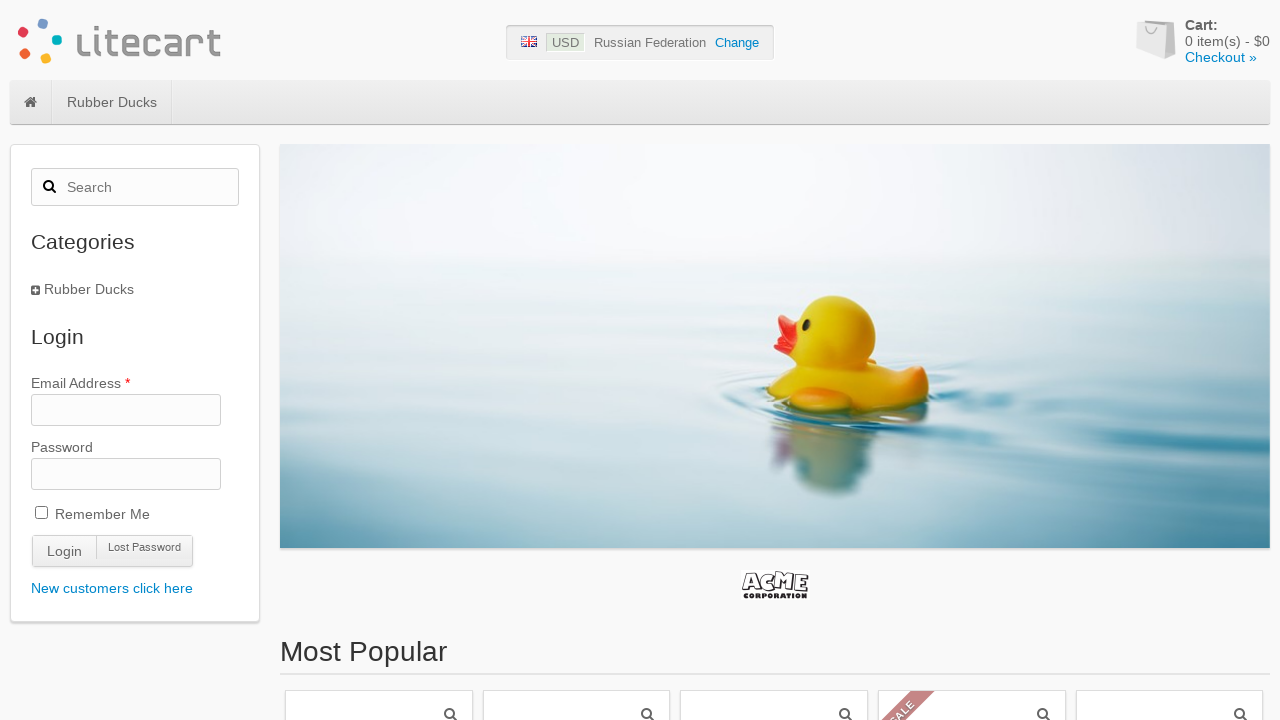

Navigated to login page at http://litecart.stqa.ru/en/
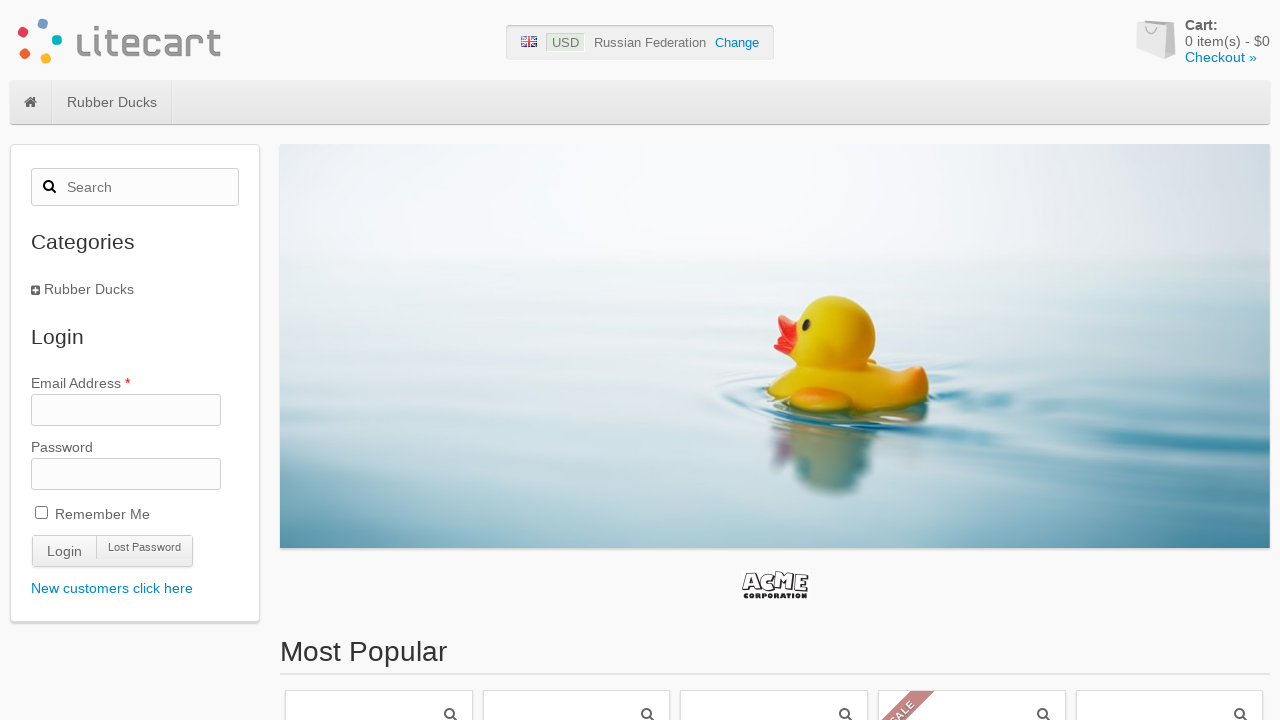

Login box title loaded and is visible
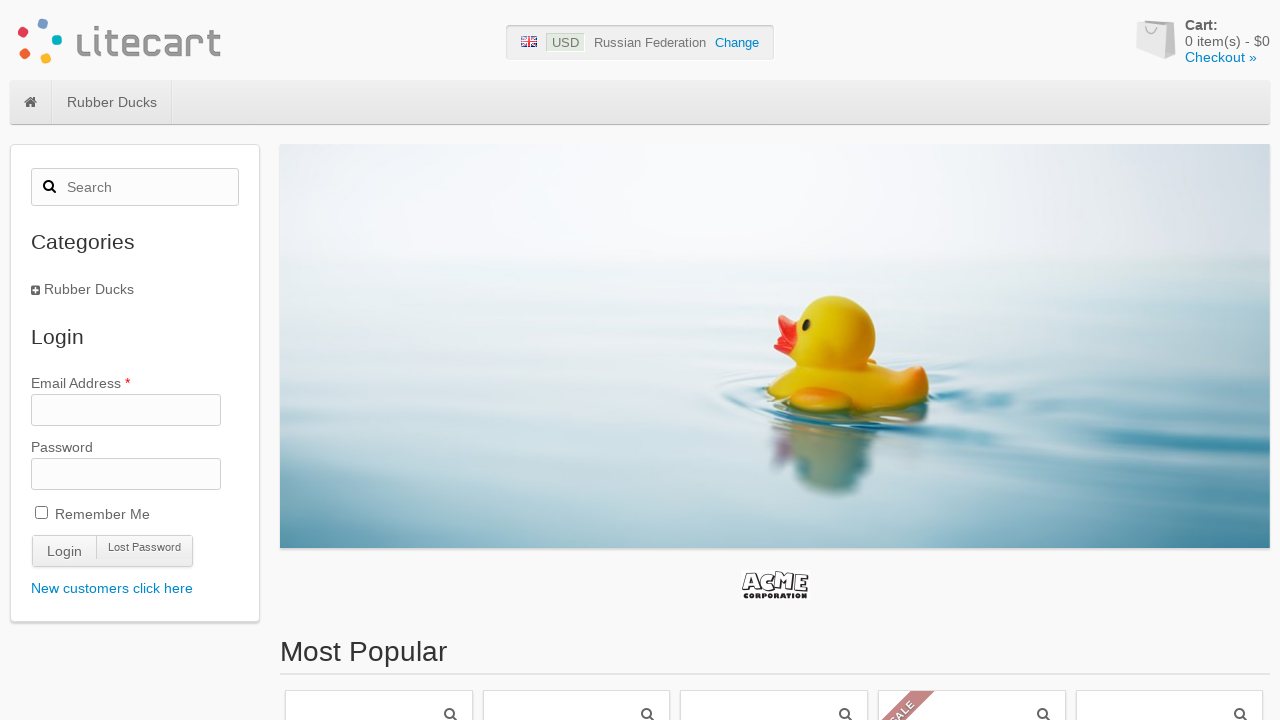

Verified login box title is displayed
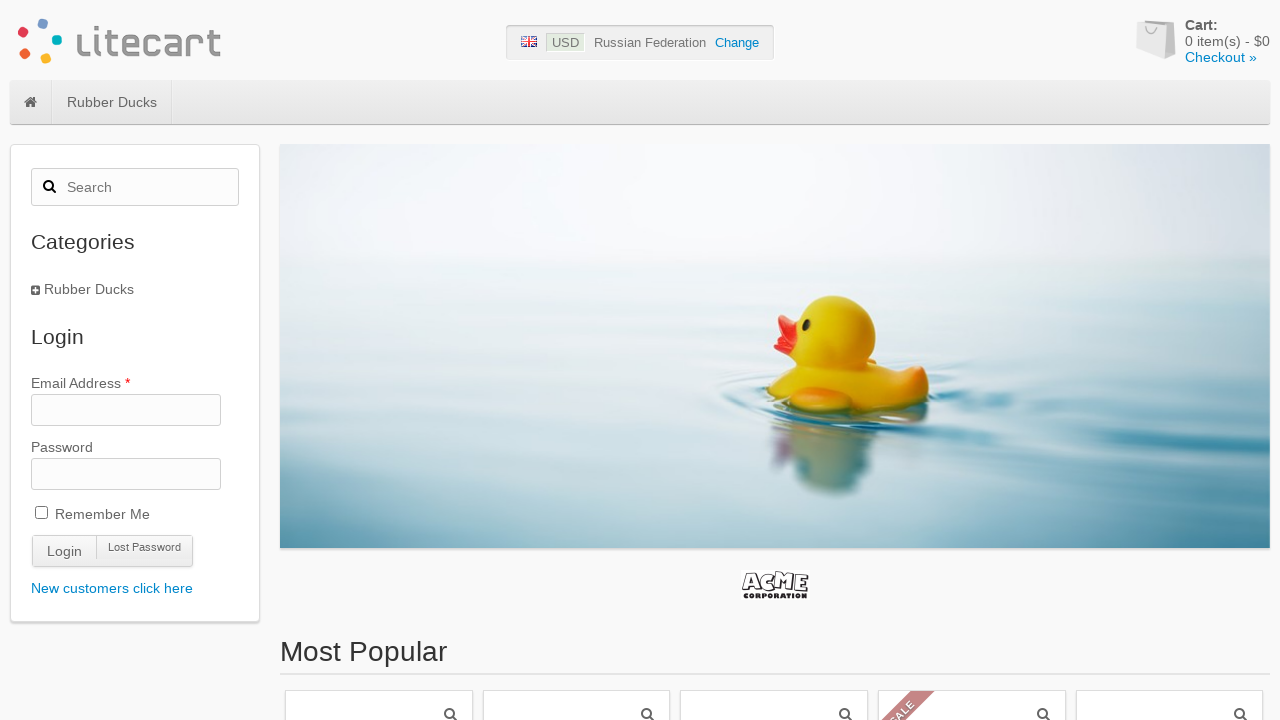

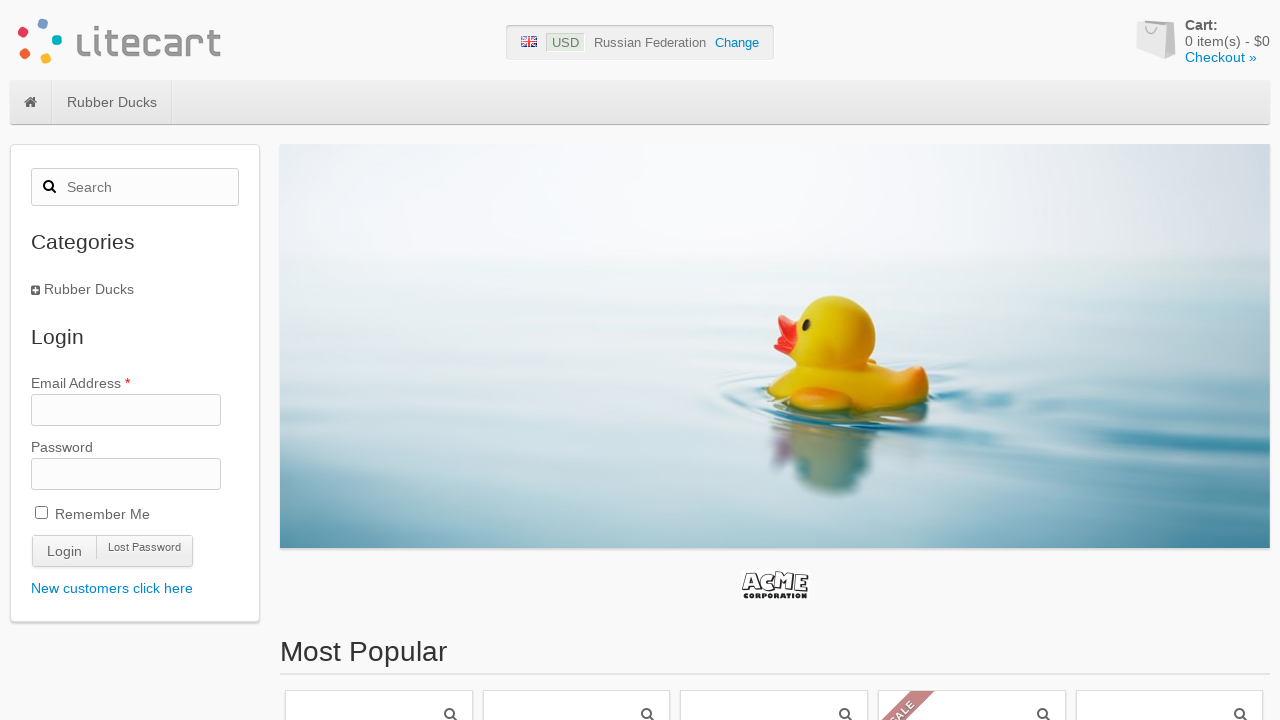